Tests window handling by opening a new window, switching between windows, and verifying content

Starting URL: http://the-internet.herokuapp.com/windows

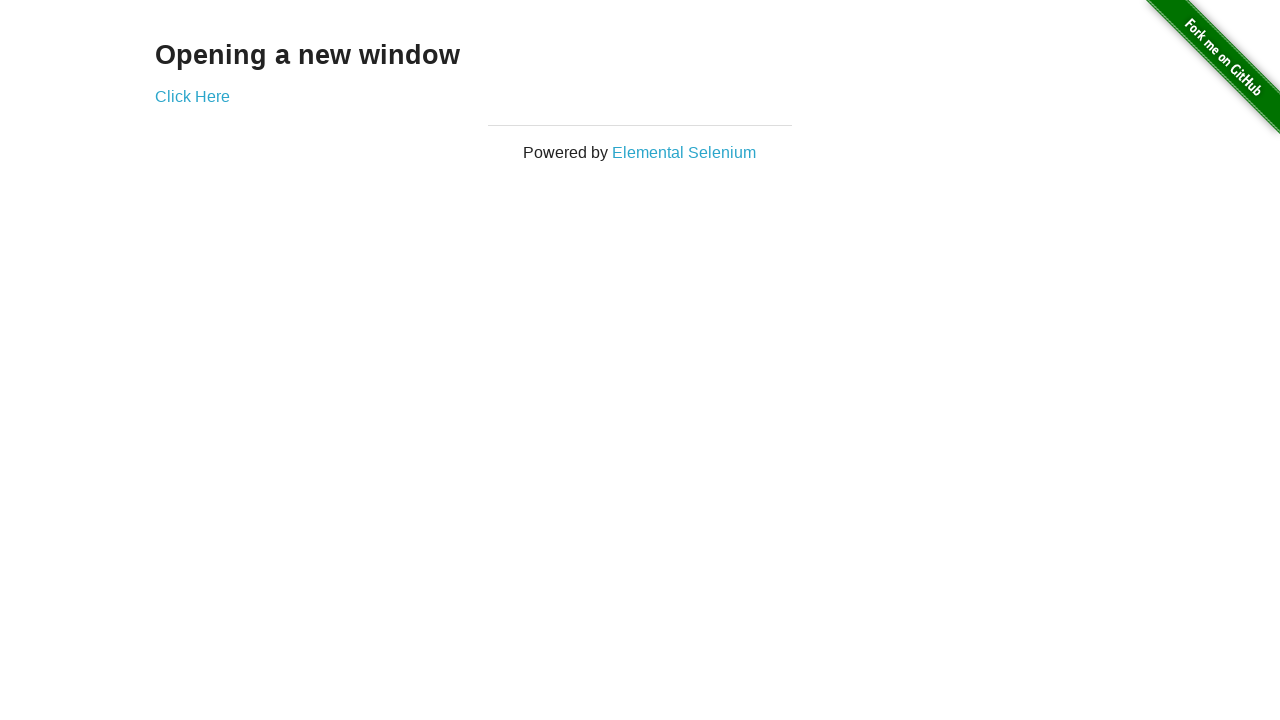

Clicked link to open new window at (192, 96) on xpath=//*[@href='/windows/new']
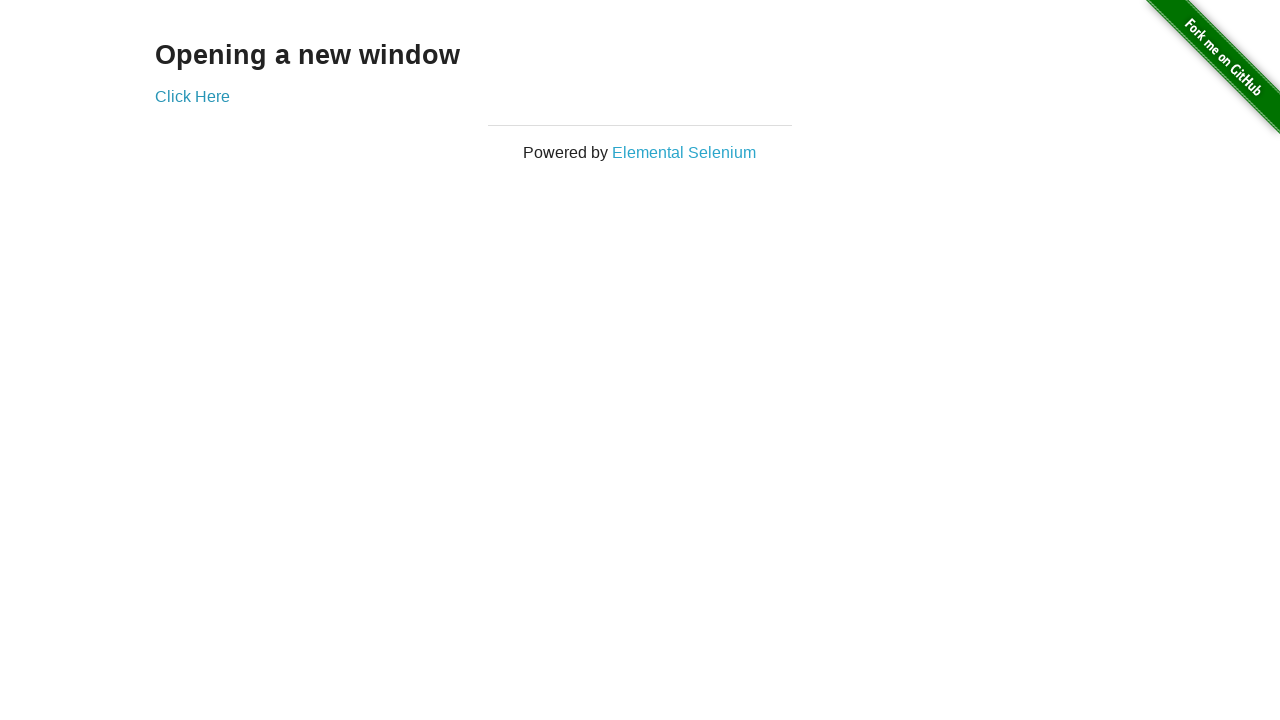

New window opened and captured
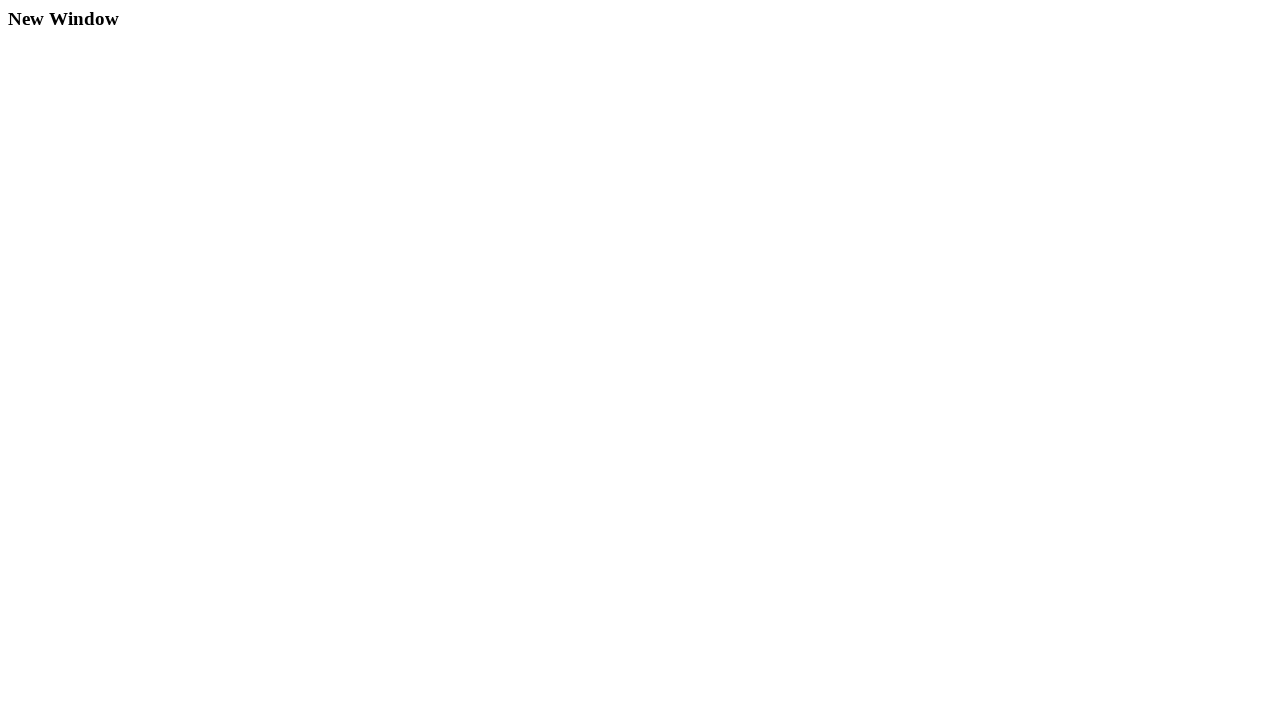

New window finished loading
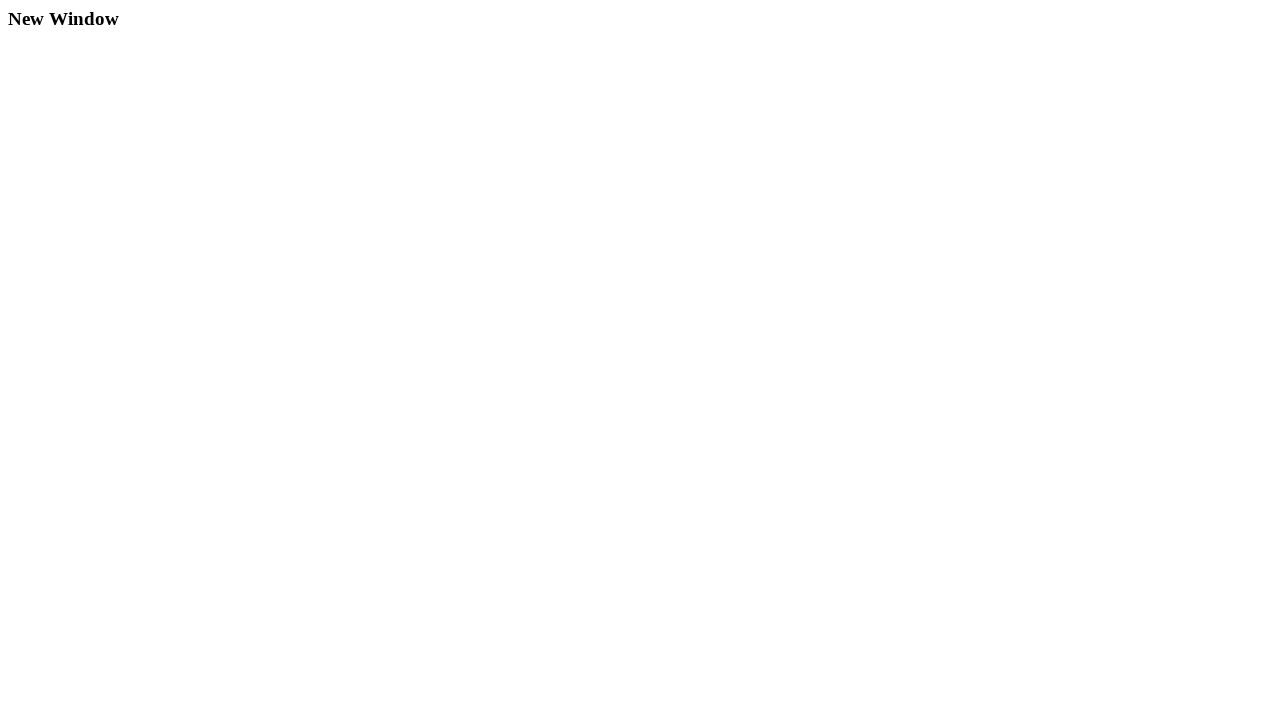

Located headline element in new window
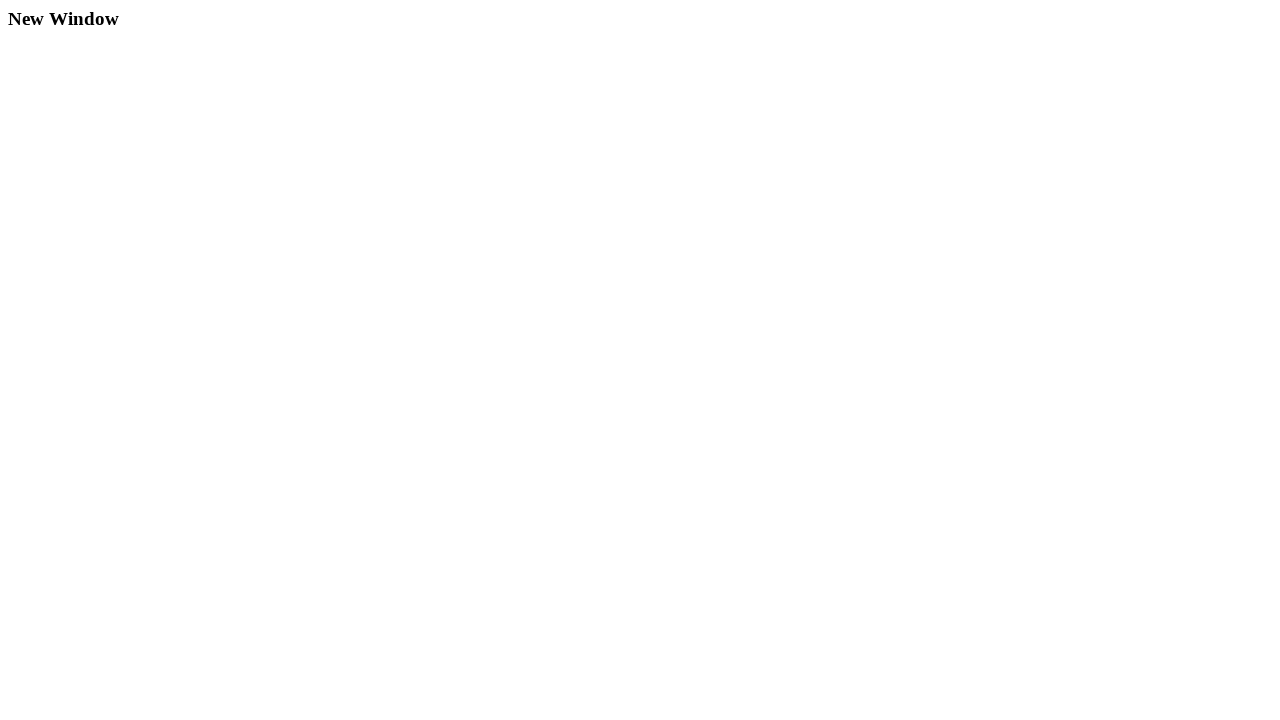

Headline element is visible in new window
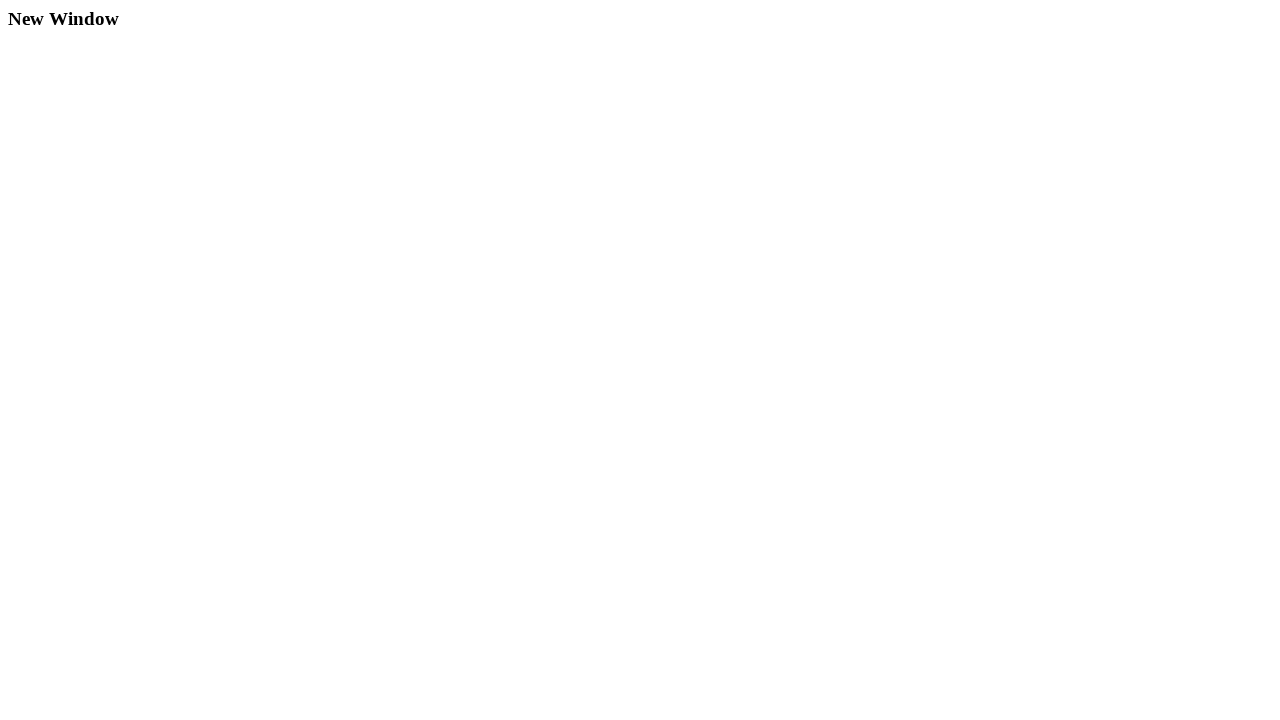

Switched back to original window
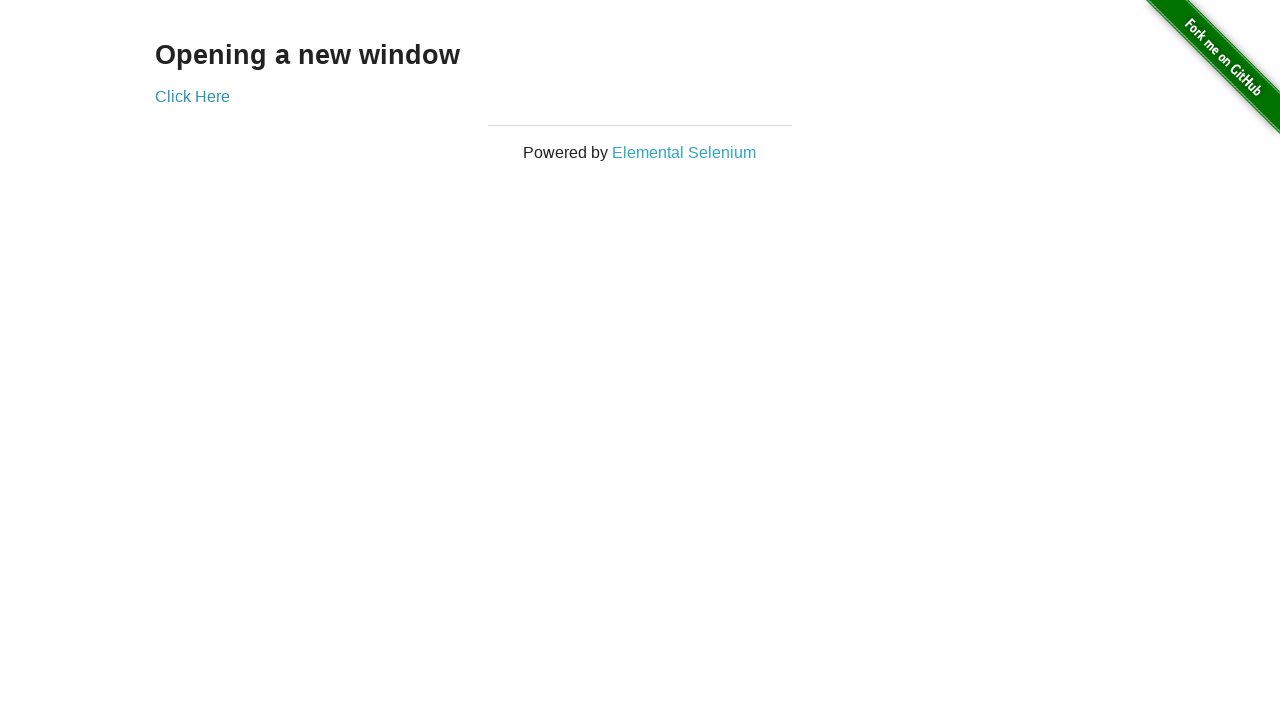

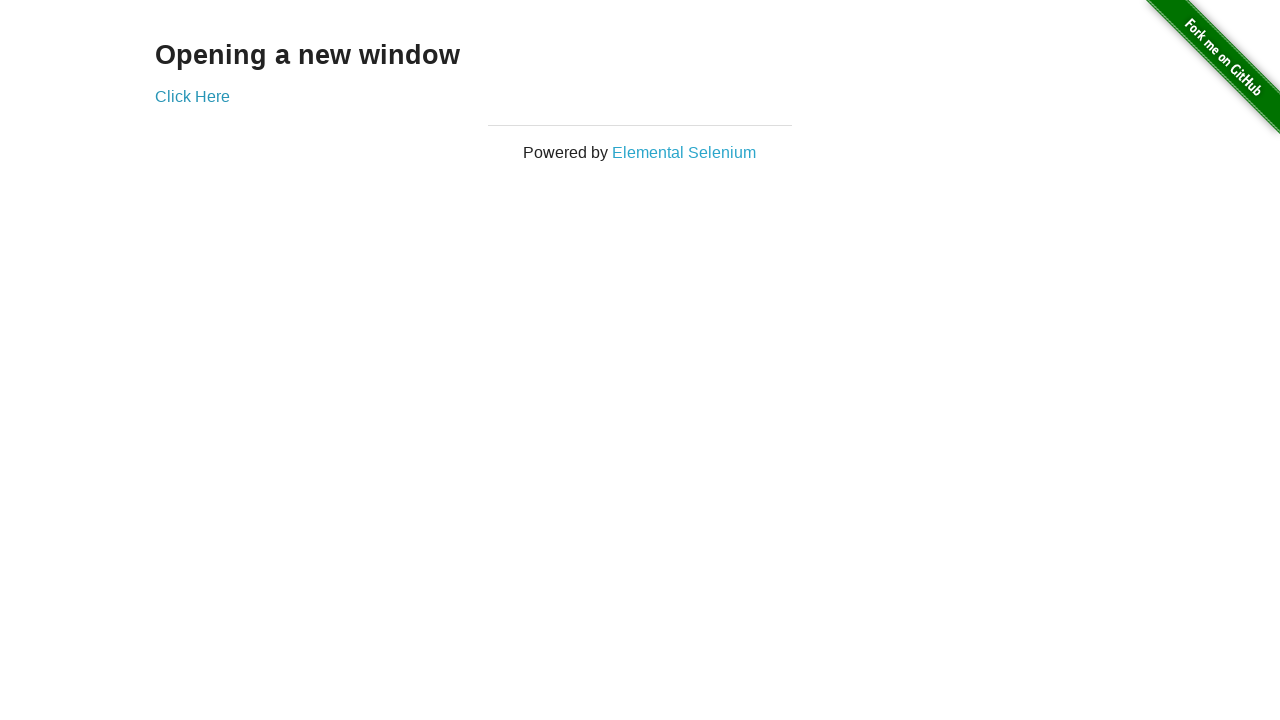